Tests window pop-up handling by clicking a link that opens a new window, then verifies titles and content in both the original and new windows.

Starting URL: https://practice.cydeo.com/windows

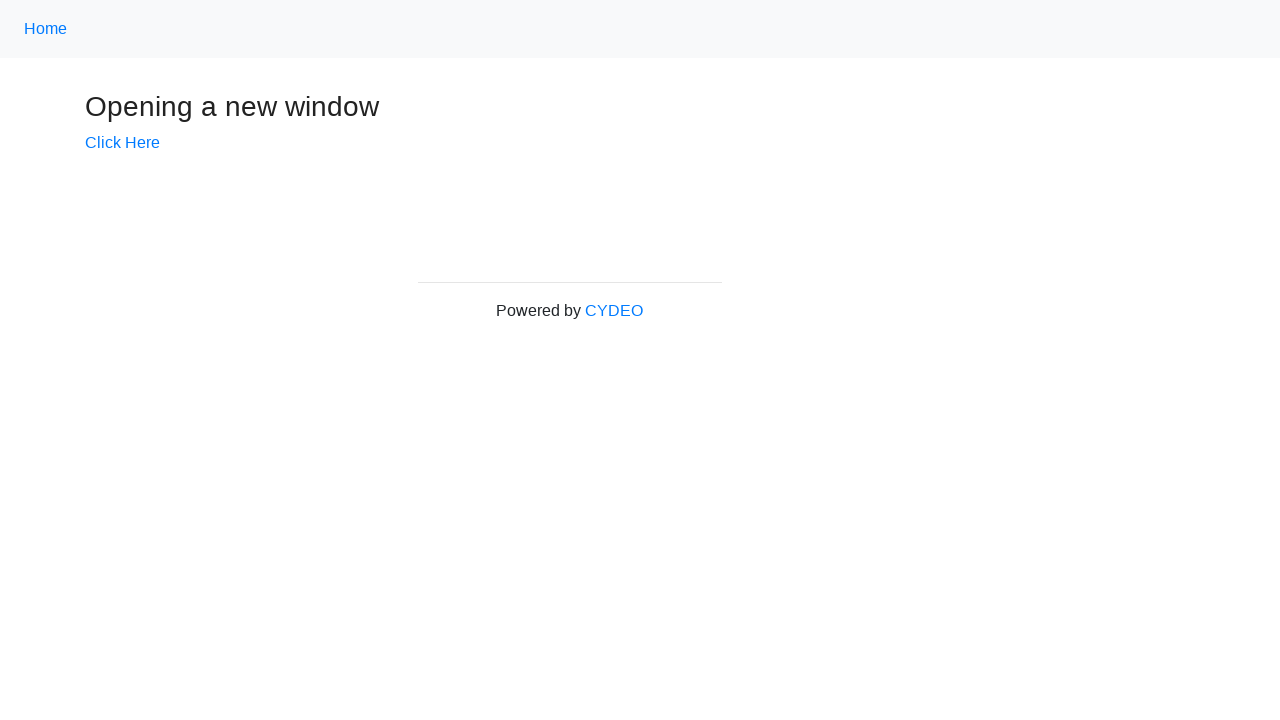

Clicked 'Click Here' link to trigger pop-up window at (122, 143) on text='Click Here'
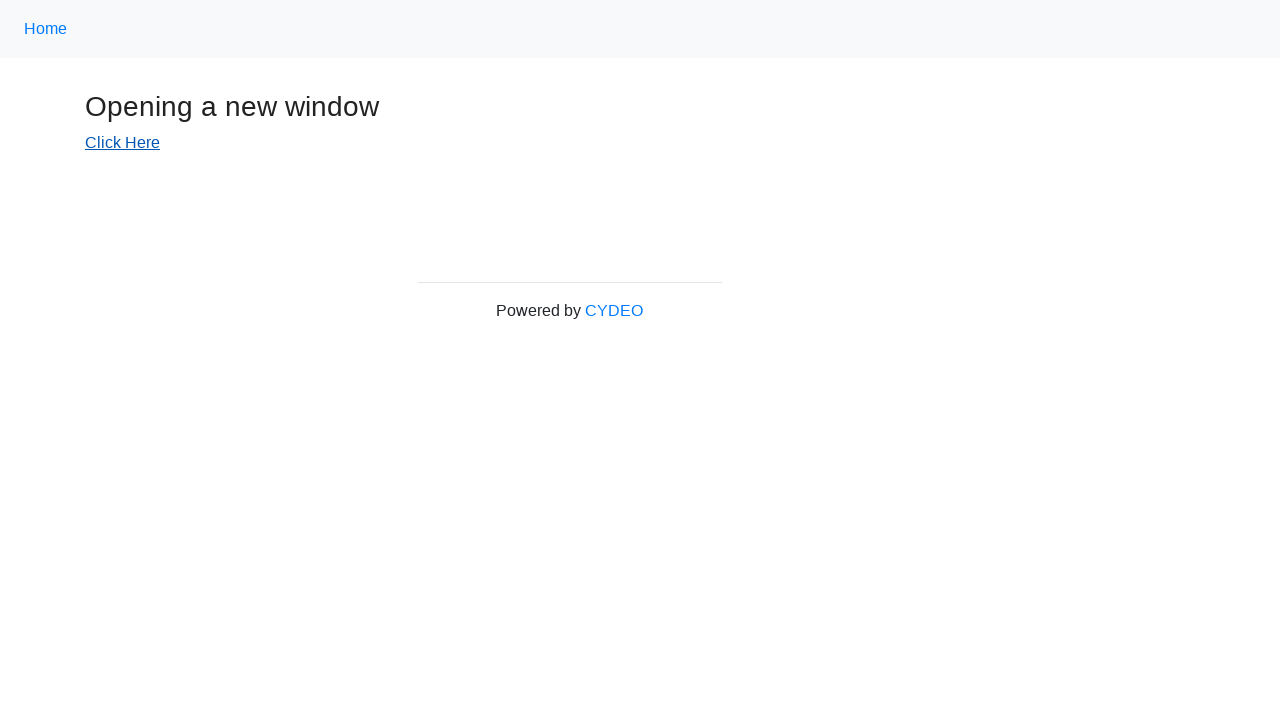

Captured new pop-up window page object
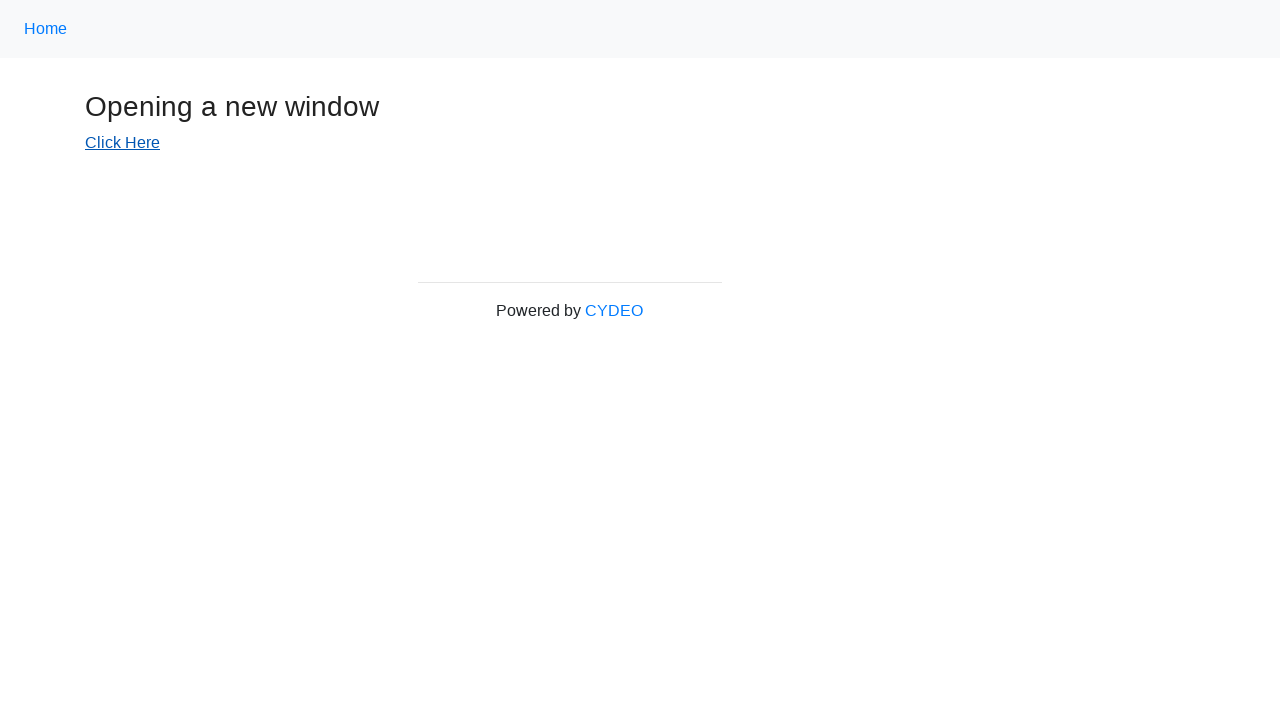

New pop-up window finished loading
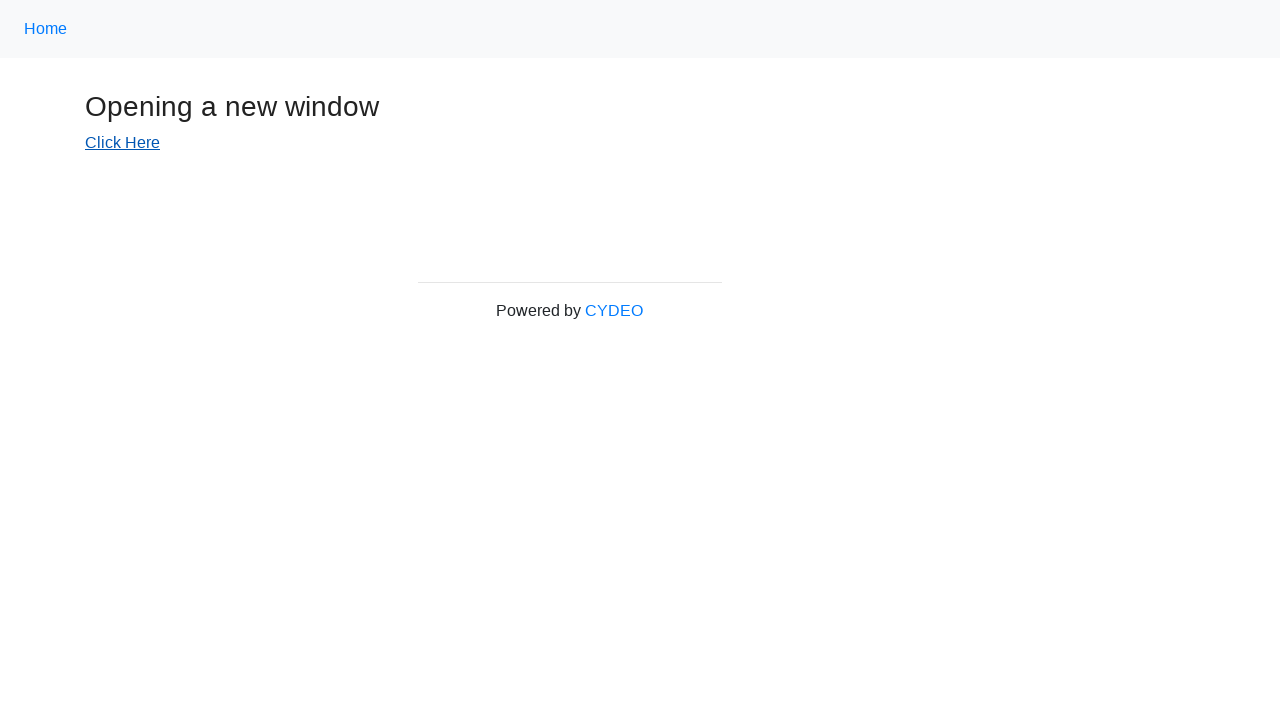

Verified new window title contains 'New Window'
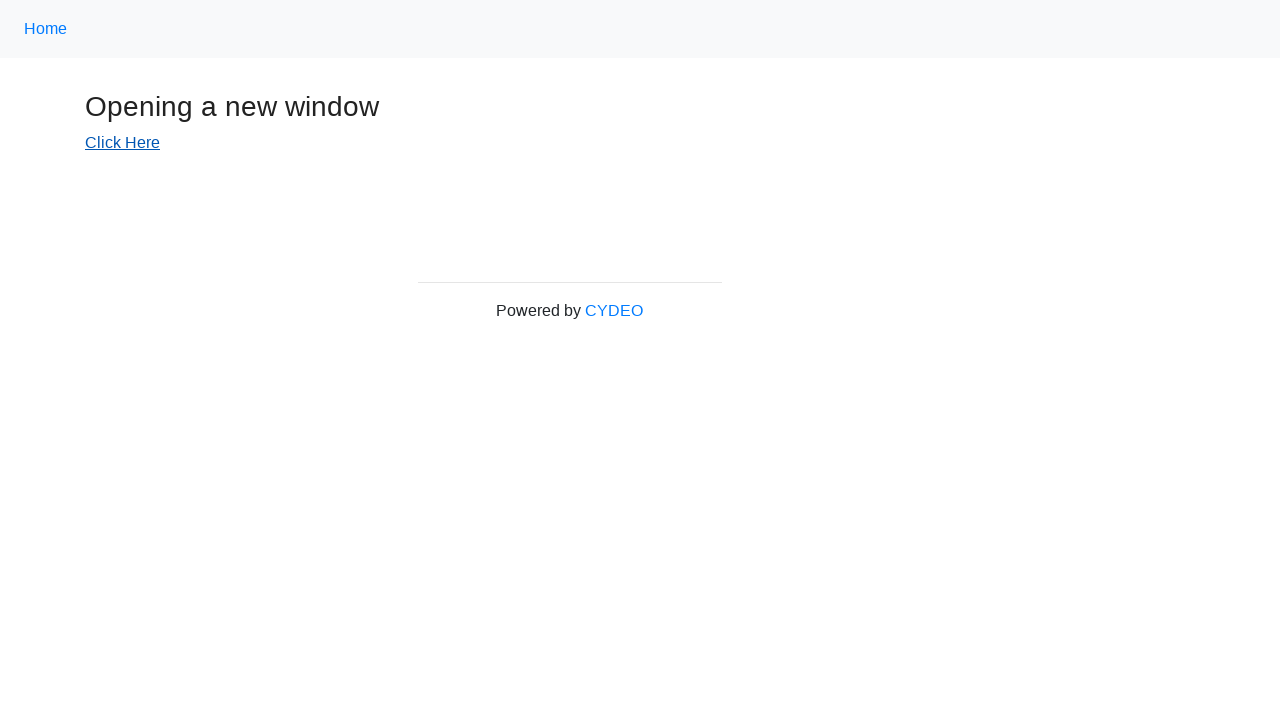

Verified original window title contains 'Windows'
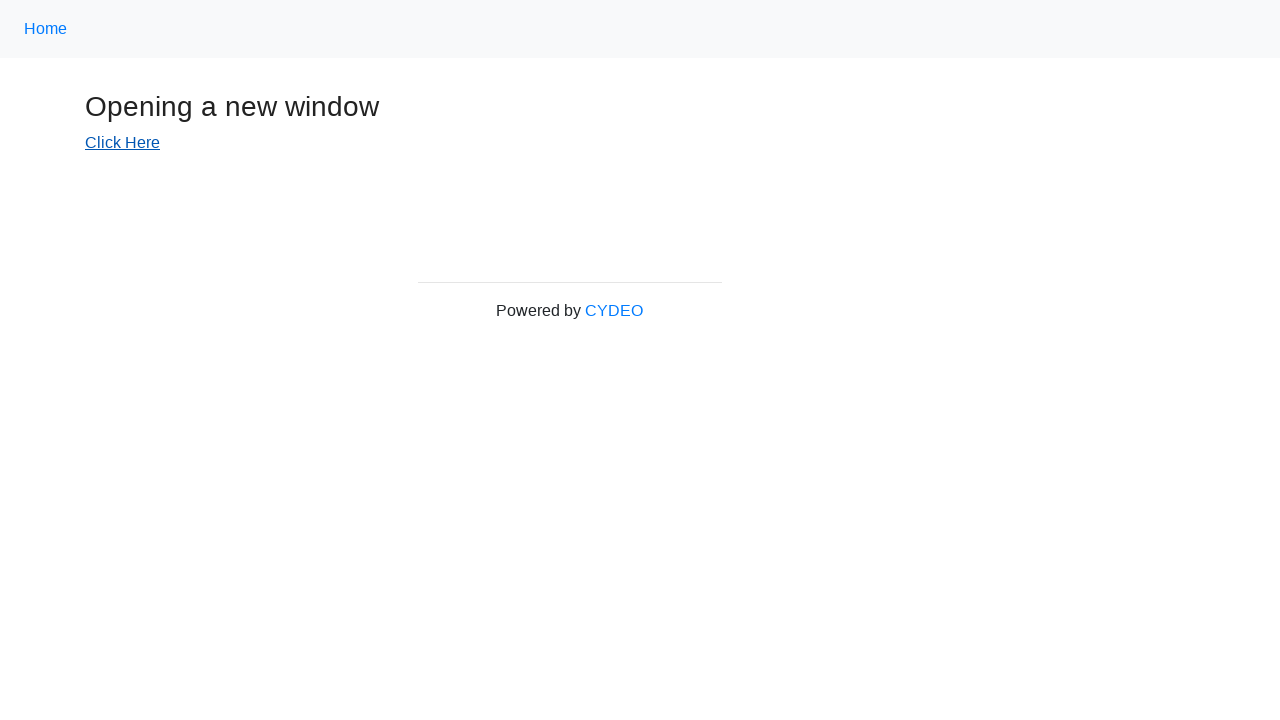

Brought original window to front
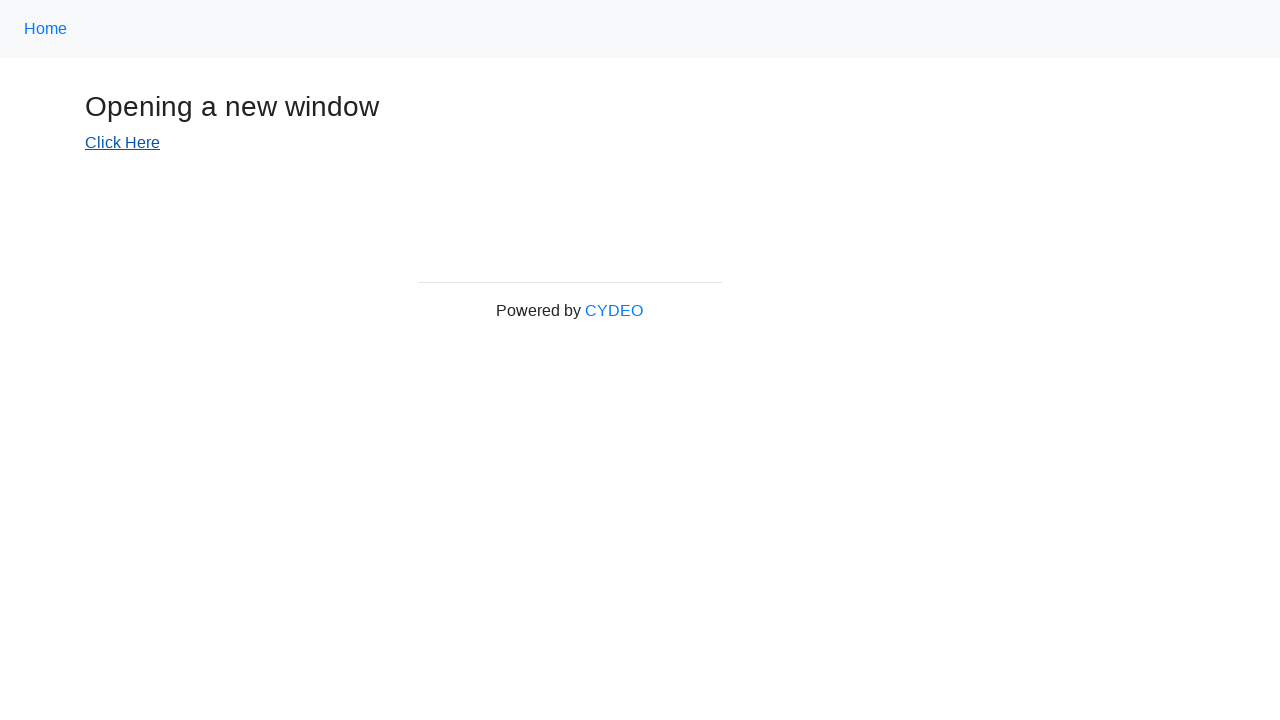

Located 'Opening a new window' element in original window
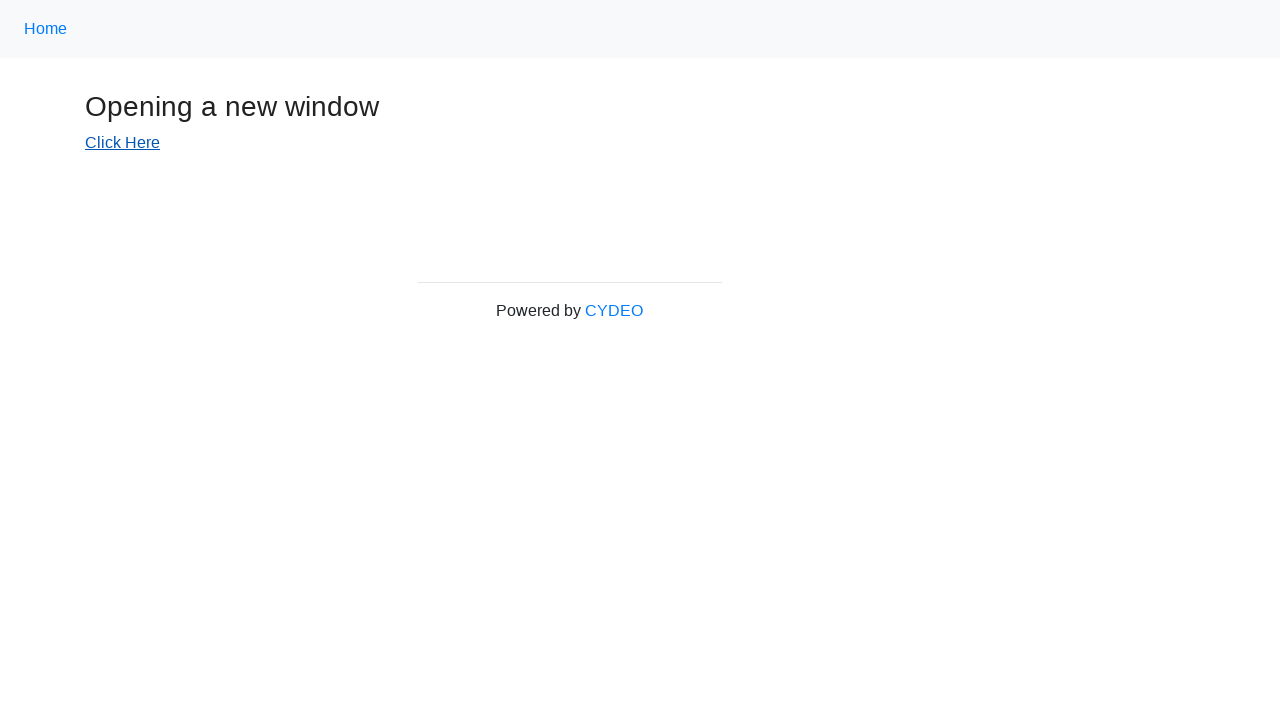

Verified 'Opening a new window' element is visible in original window
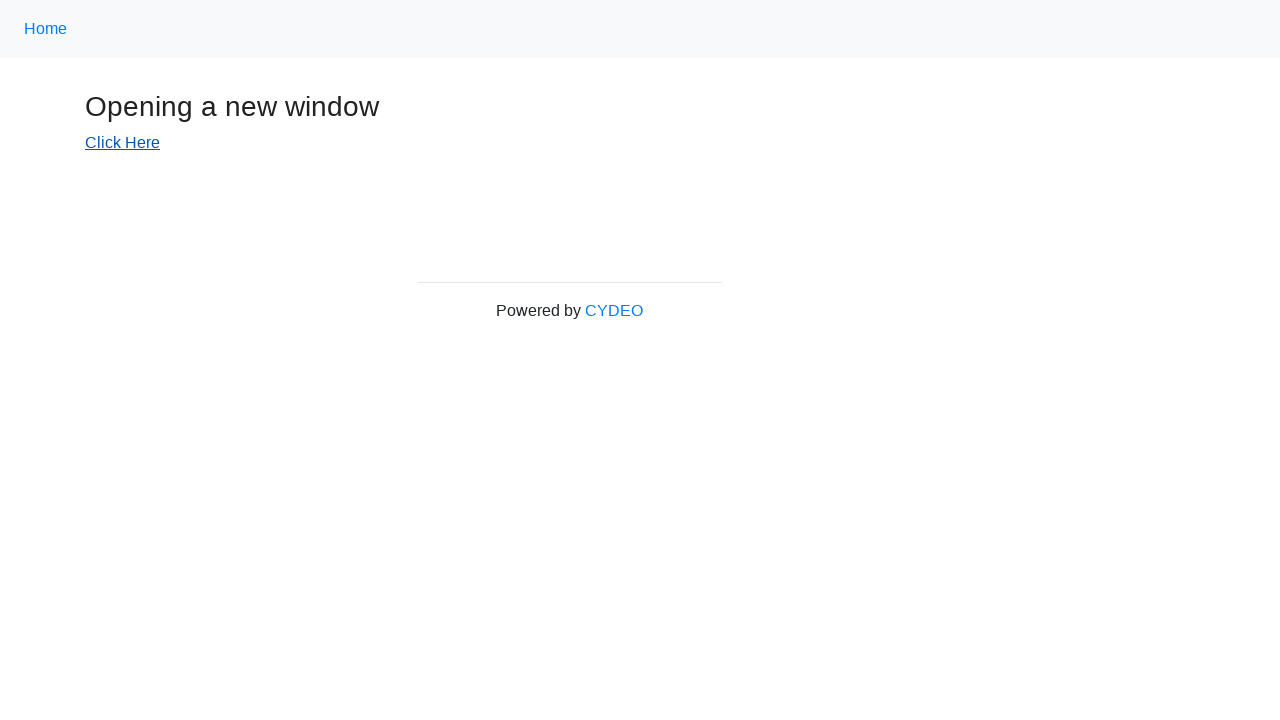

Brought new pop-up window to front
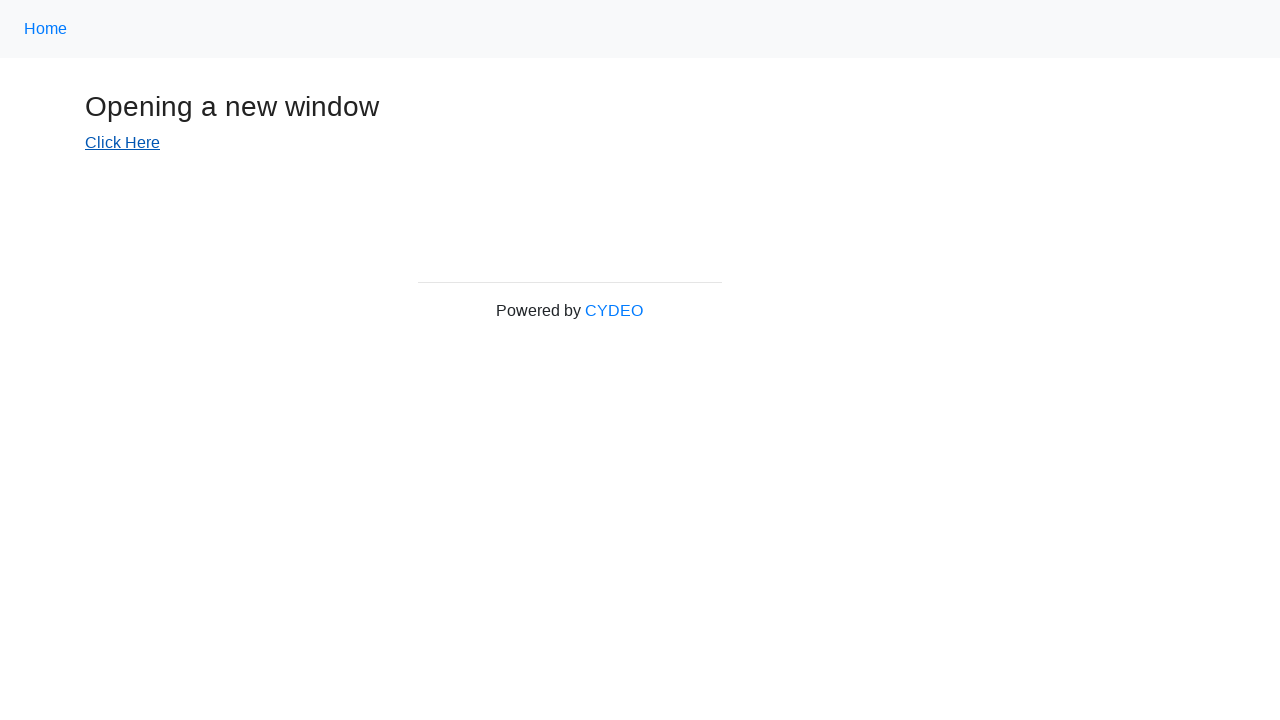

Located 'New Window' element in pop-up window
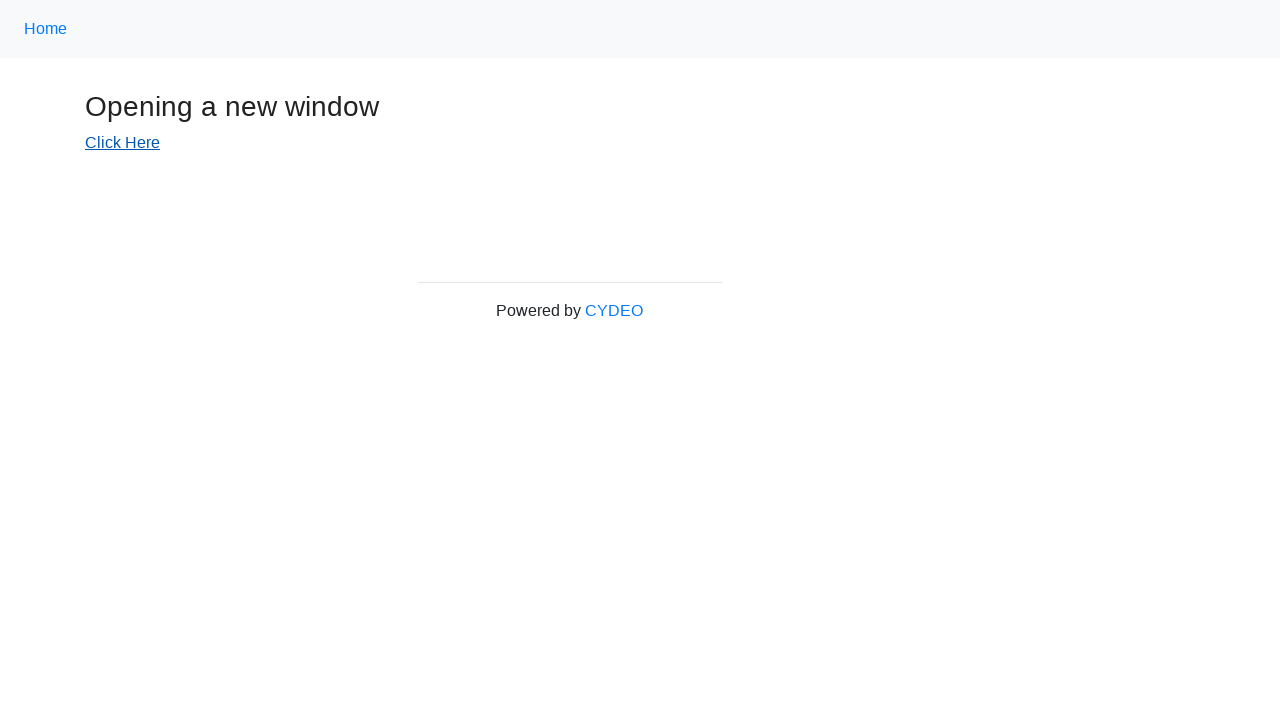

Verified 'New Window' element is visible in pop-up window
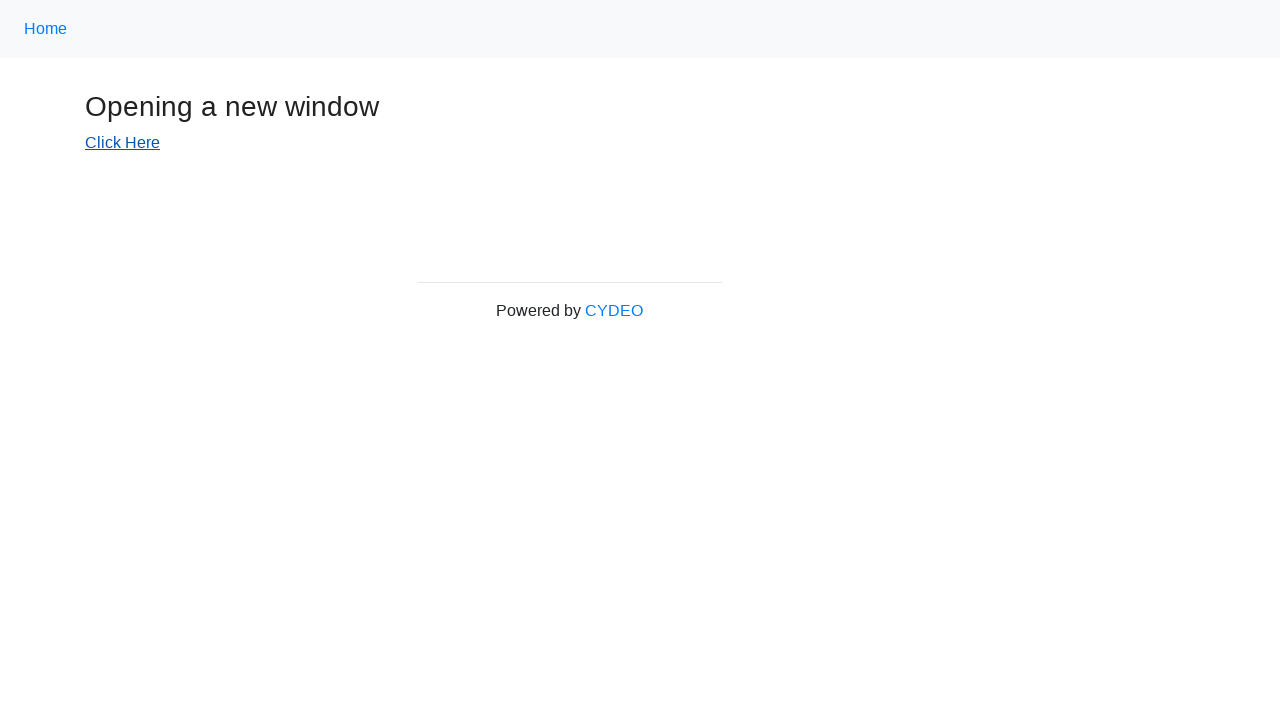

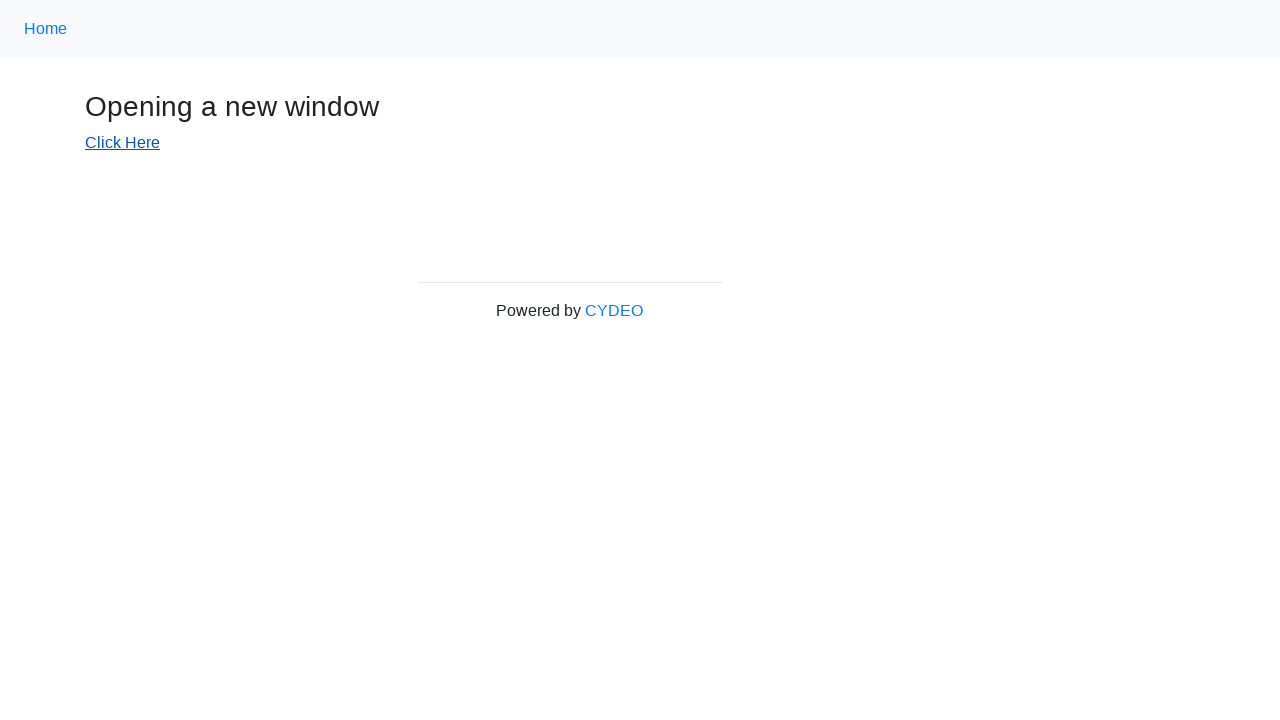